Tests toggle button functionality by navigating to the UI testing section and clicking all available toggle buttons

Starting URL: https://demoapps.qspiders.com

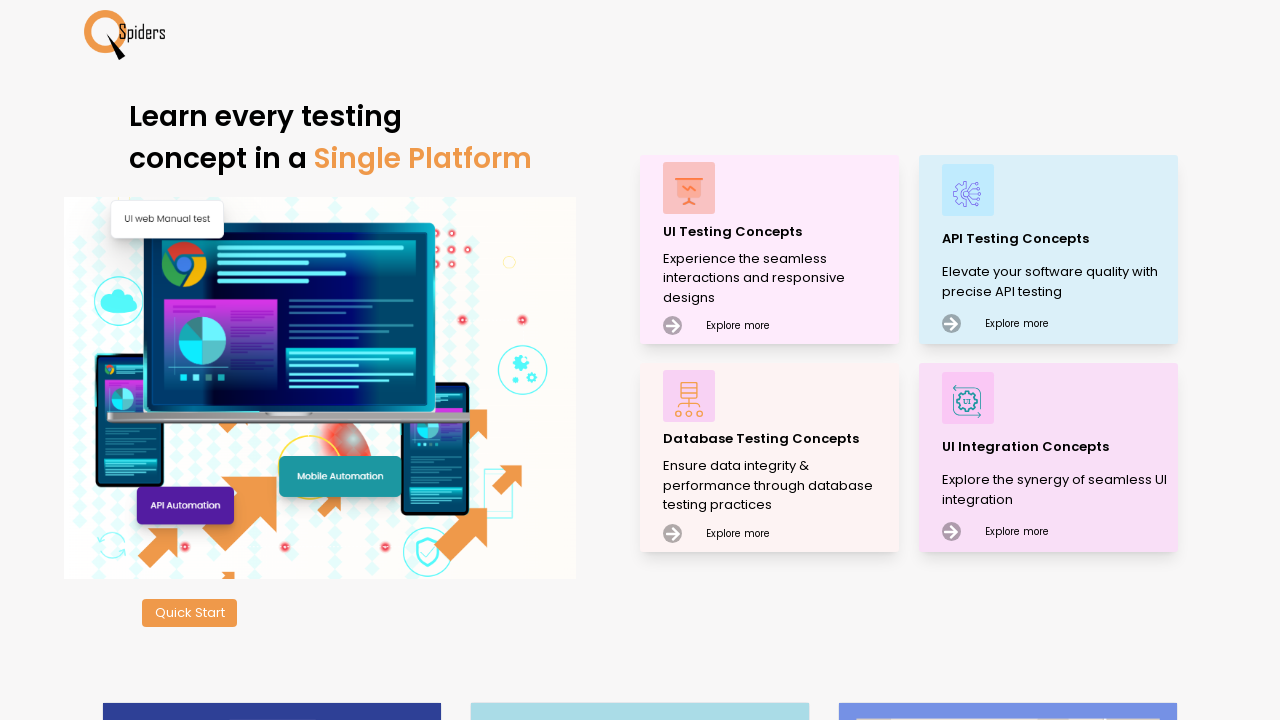

Clicked on UI Testing Concepts link at (778, 232) on xpath=//p[.='UI Testing Concepts']
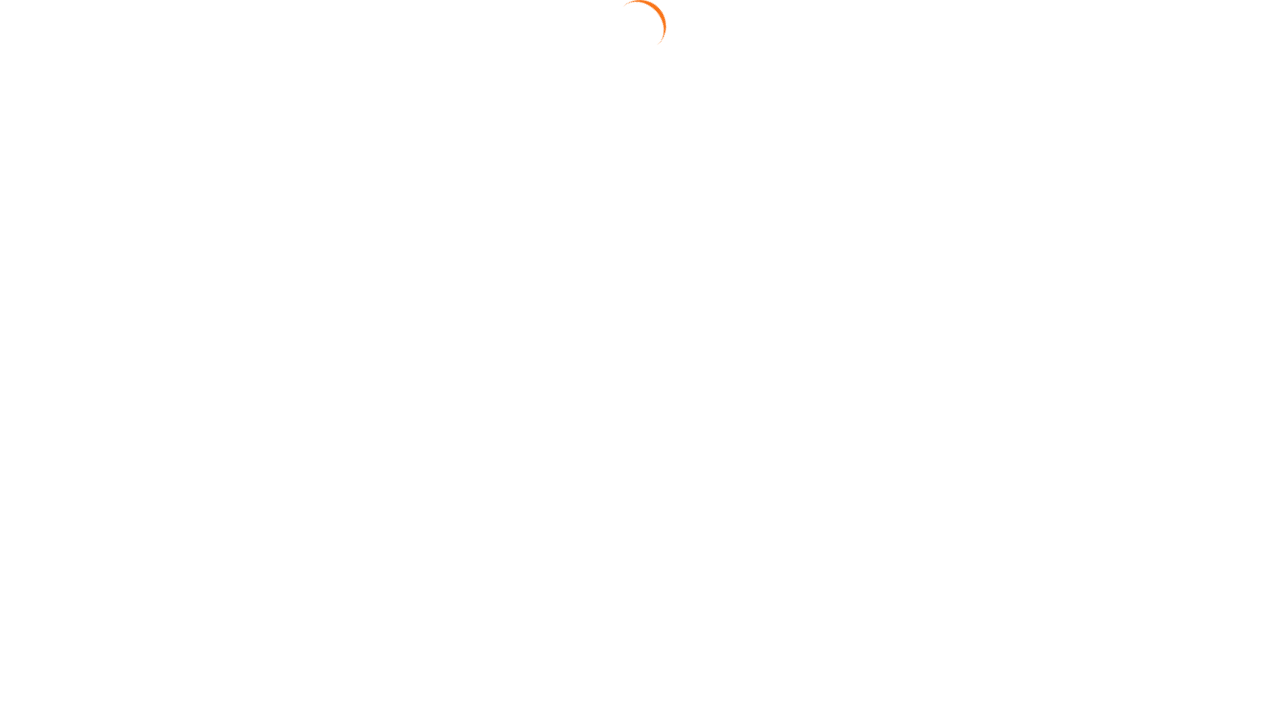

Waited for UI Testing Concepts page to load
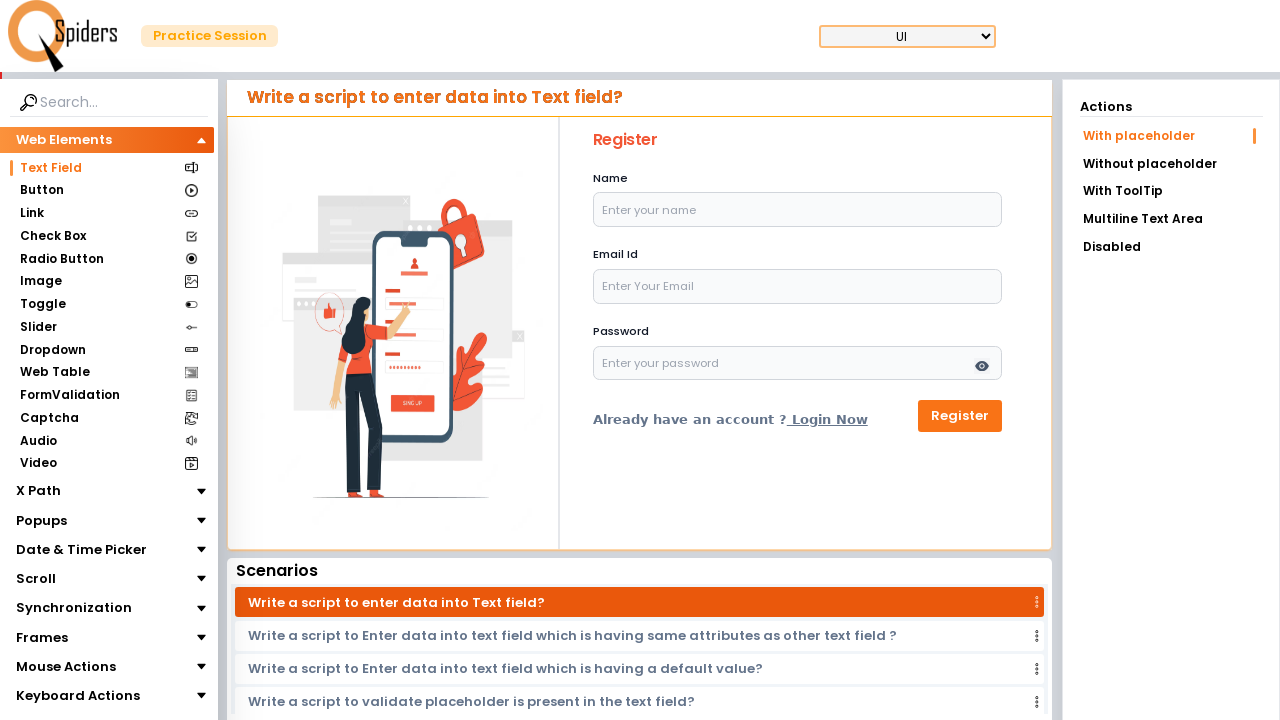

Clicked on Toggle section at (42, 304) on xpath=//section[.='Toggle']
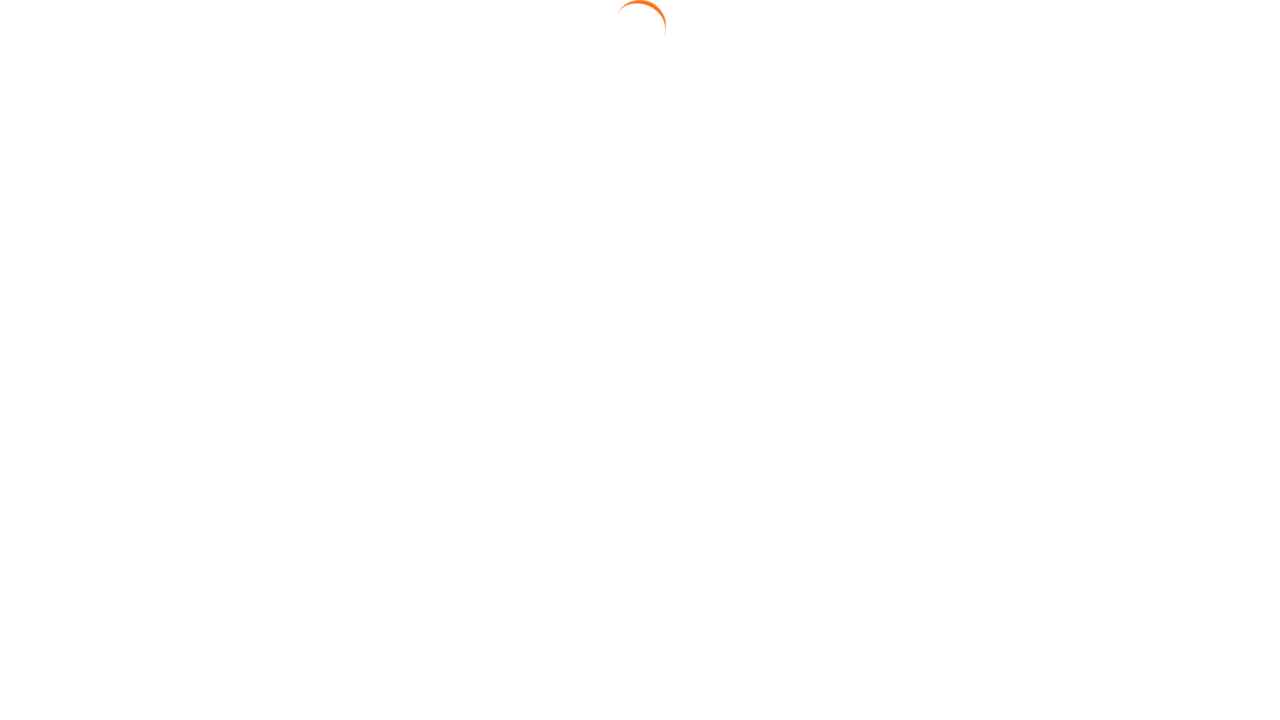

Waited for Toggle section to load
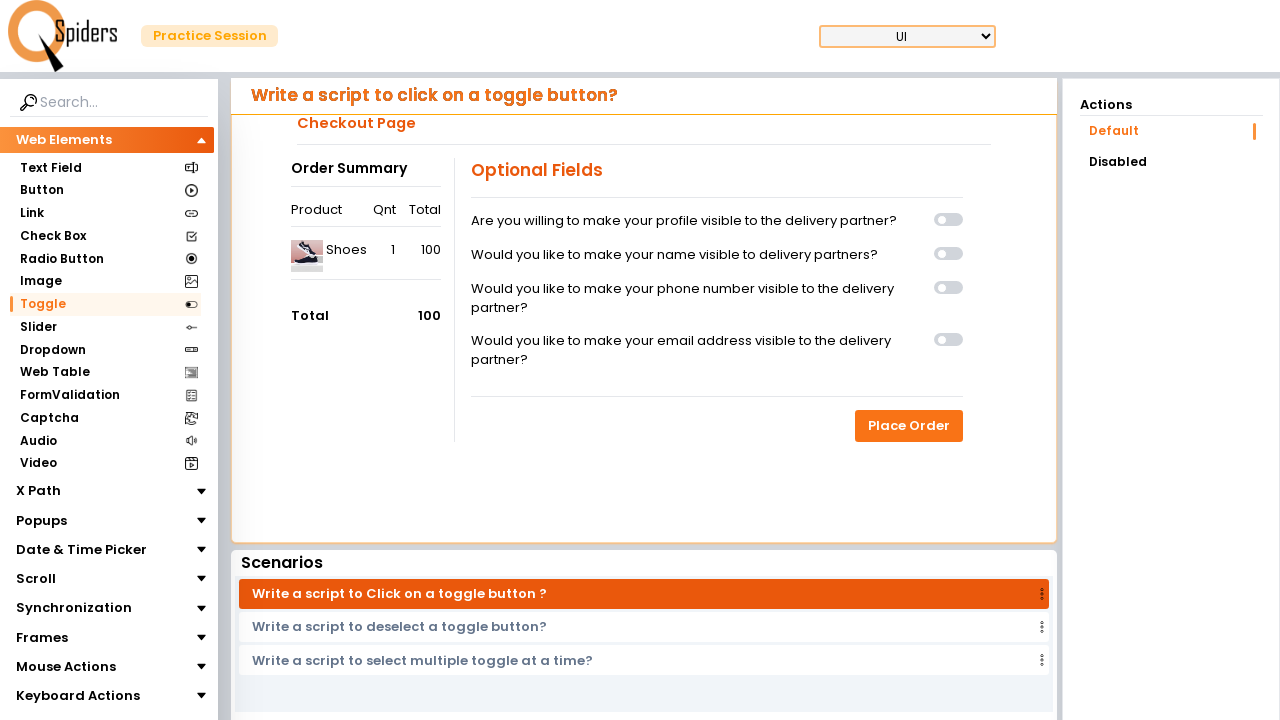

Retrieved all available toggle buttons
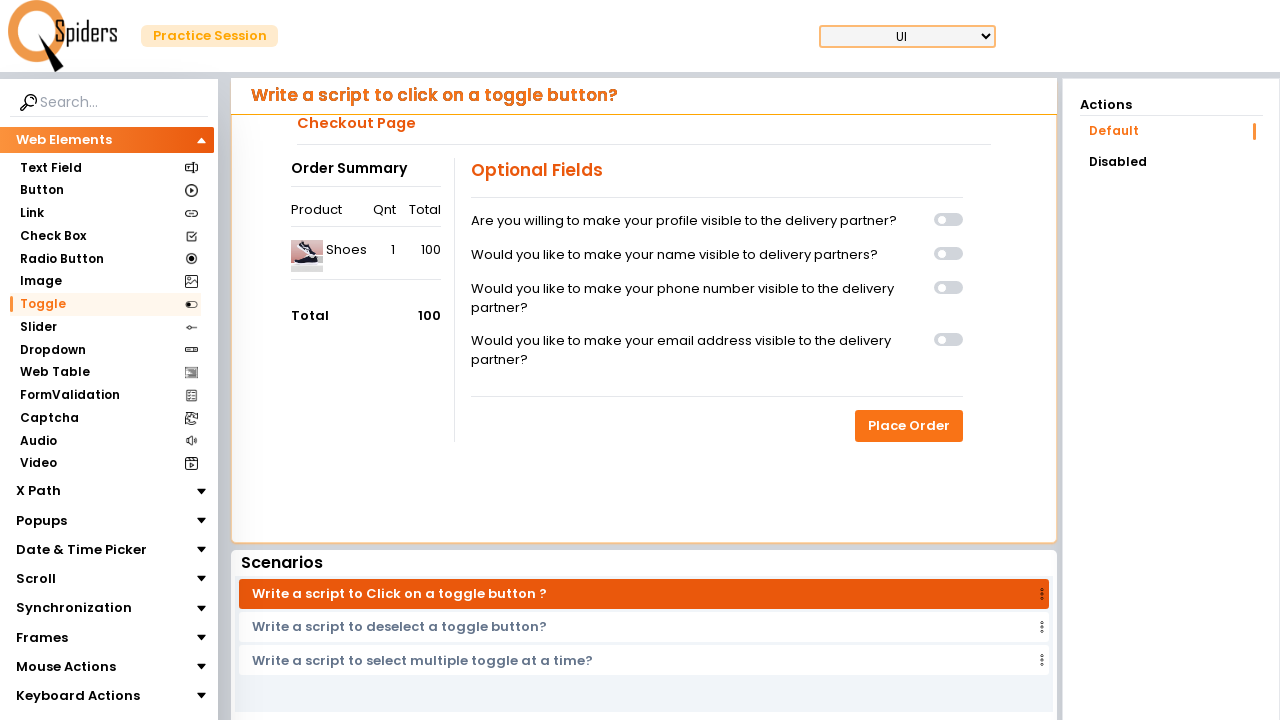

Clicked a toggle button at (949, 219) on xpath=//aside[@class='flex justify-between pb-4']//label >> nth=0
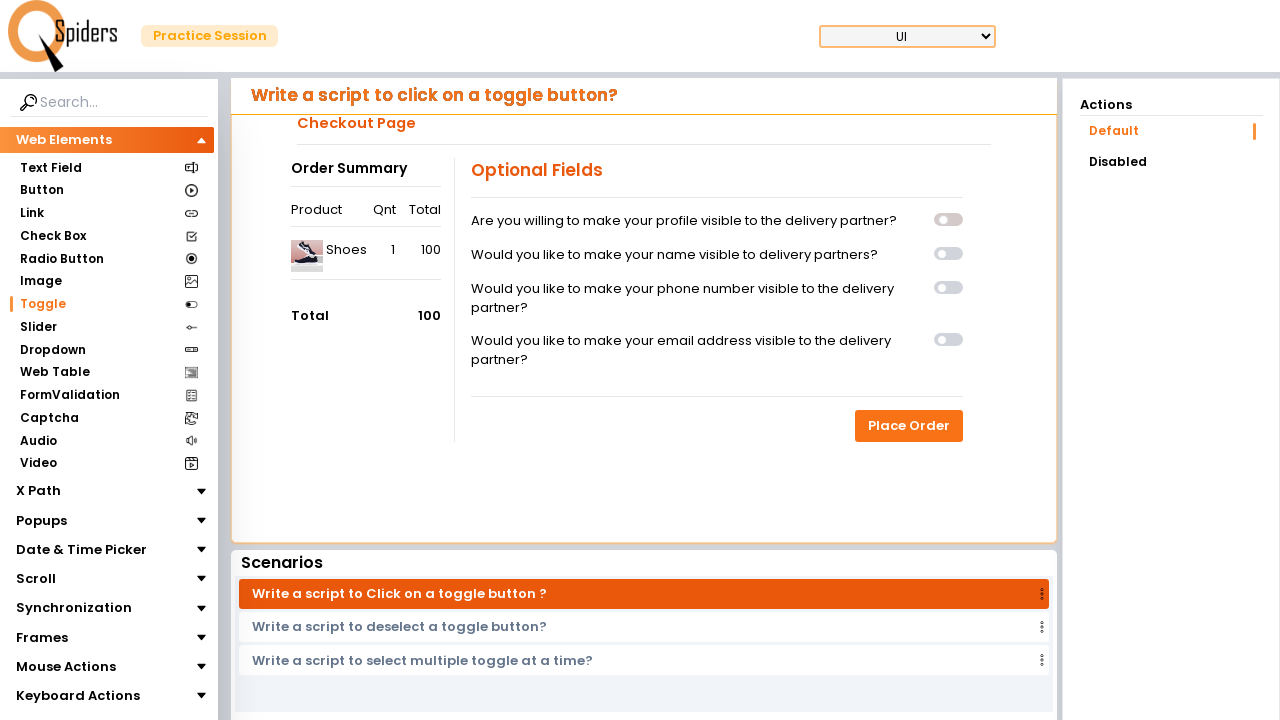

Waited for toggle button action to complete
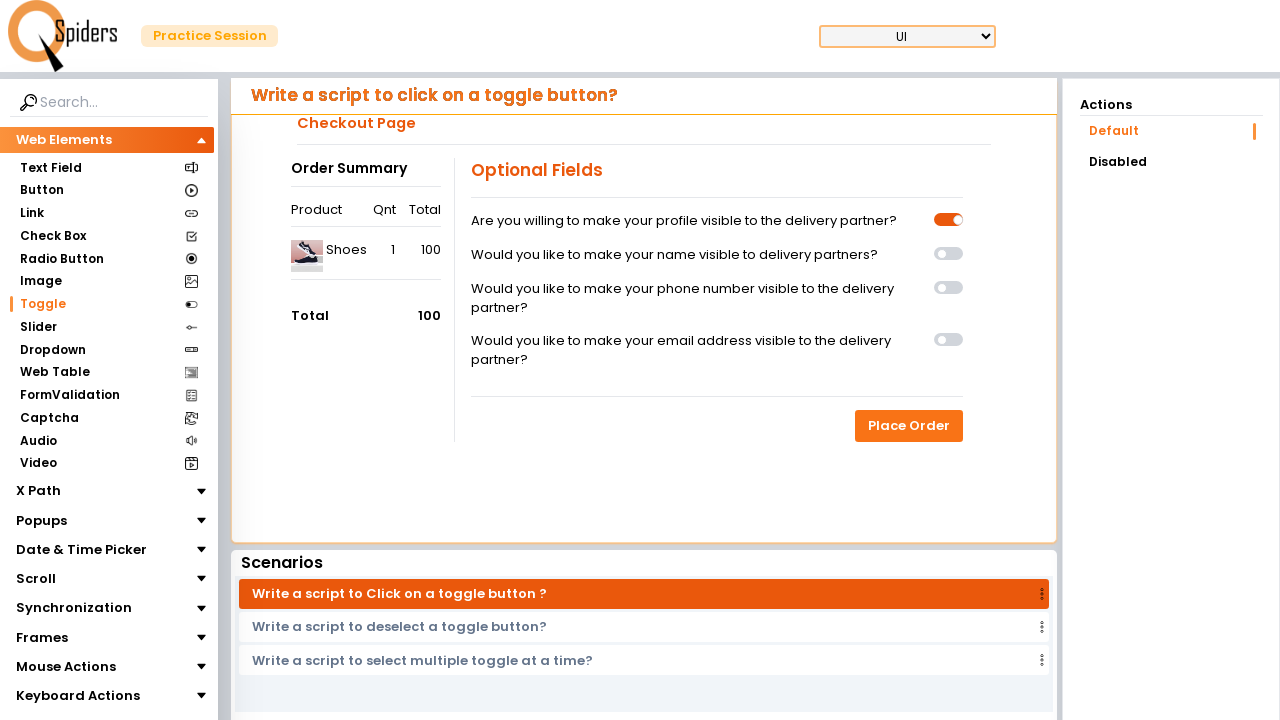

Clicked a toggle button at (949, 253) on xpath=//aside[@class='flex justify-between pb-4']//label >> nth=1
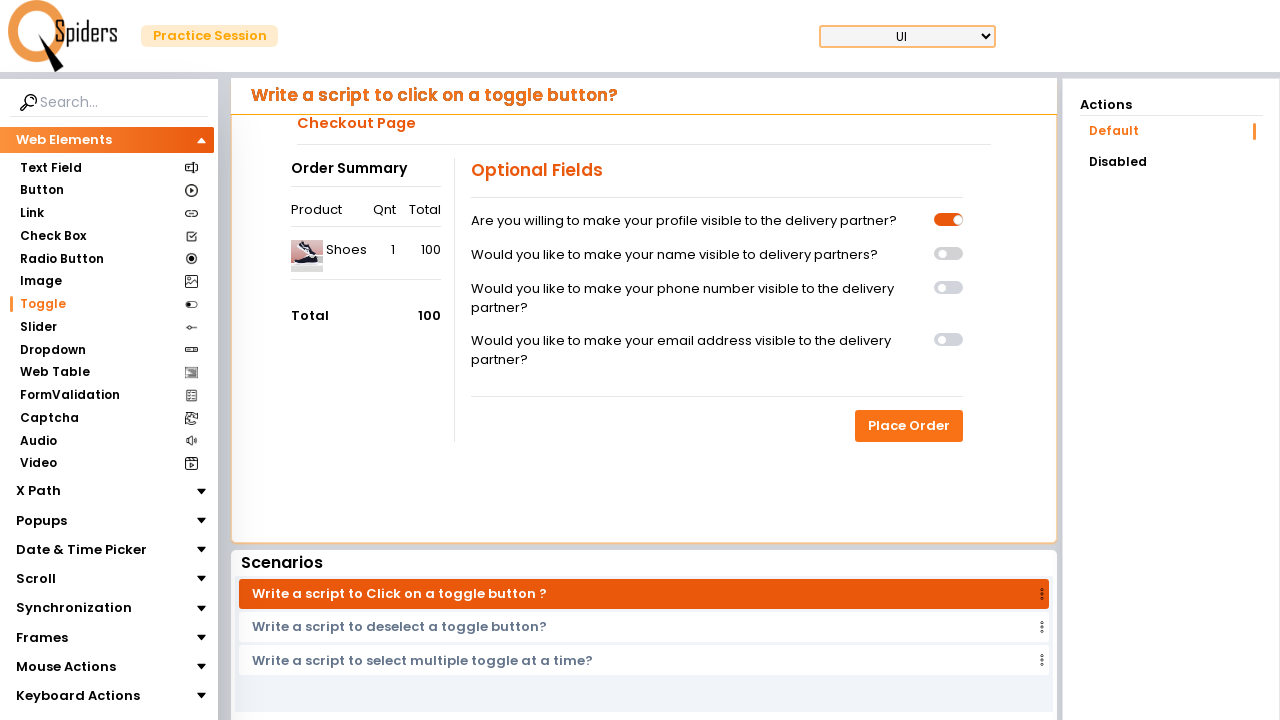

Waited for toggle button action to complete
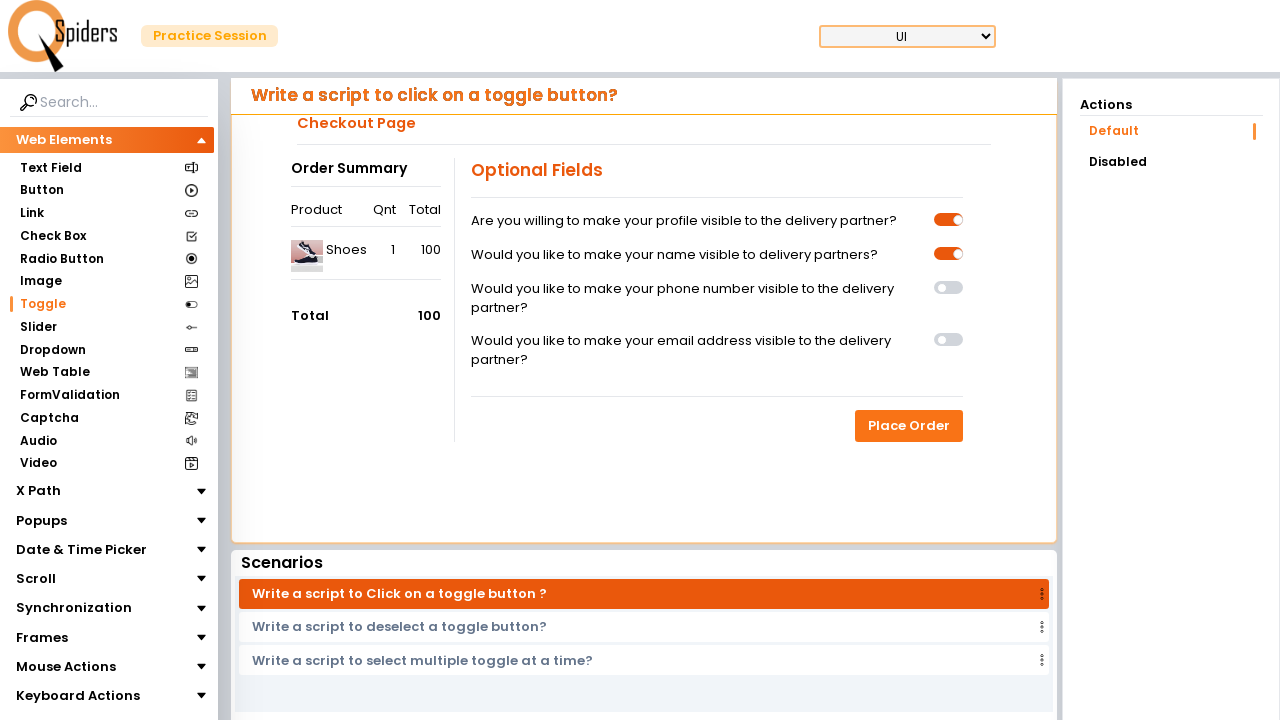

Clicked a toggle button at (949, 287) on xpath=//aside[@class='flex justify-between pb-4']//label >> nth=2
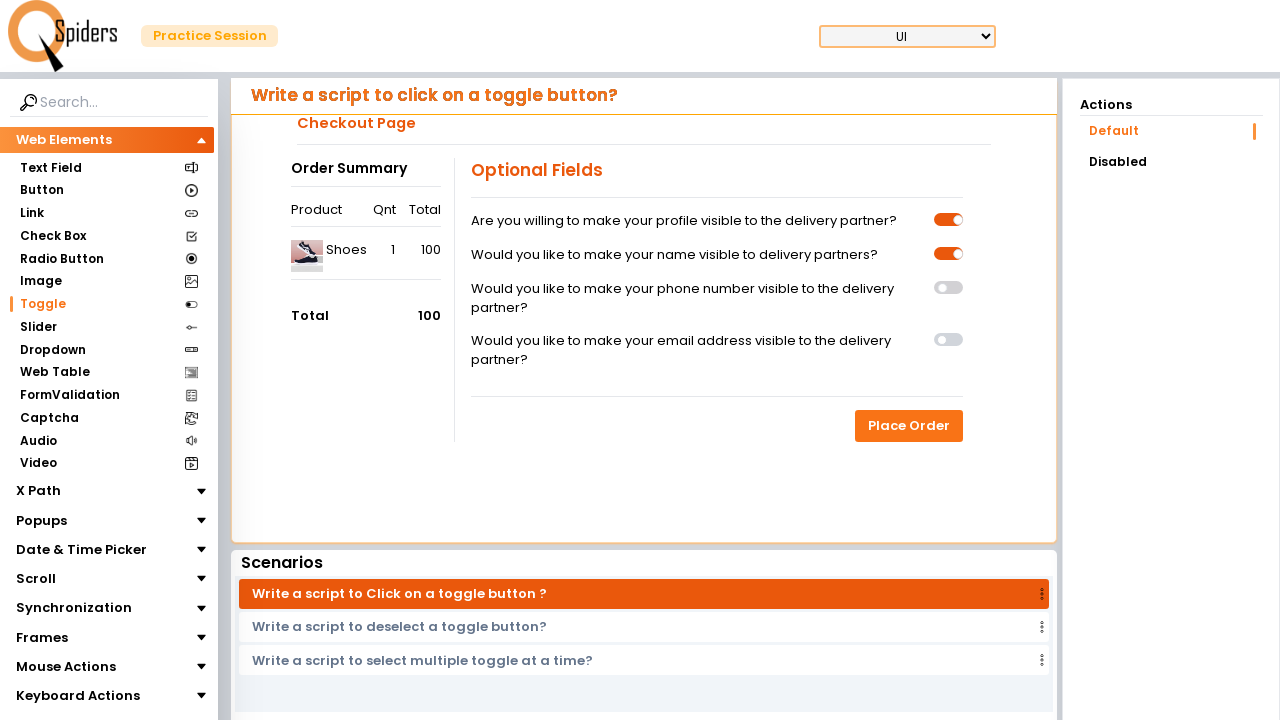

Waited for toggle button action to complete
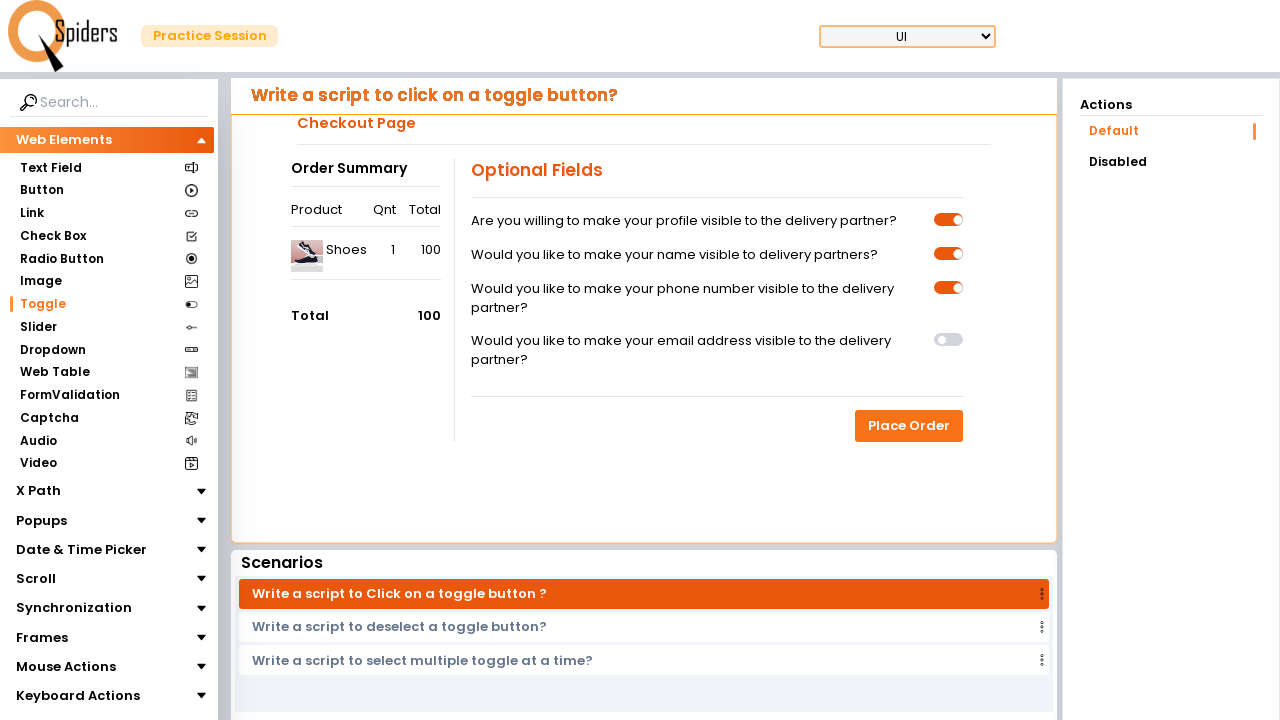

Clicked a toggle button at (949, 339) on xpath=//aside[@class='flex justify-between pb-4']//label >> nth=3
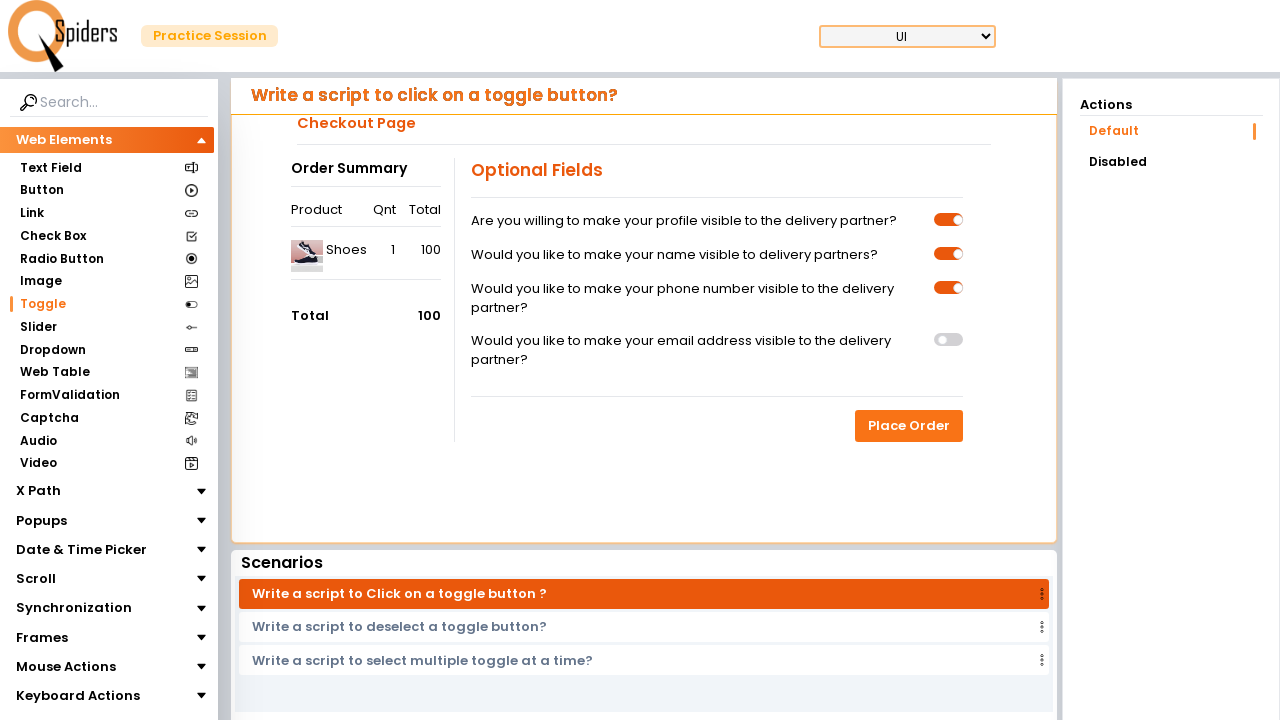

Waited for toggle button action to complete
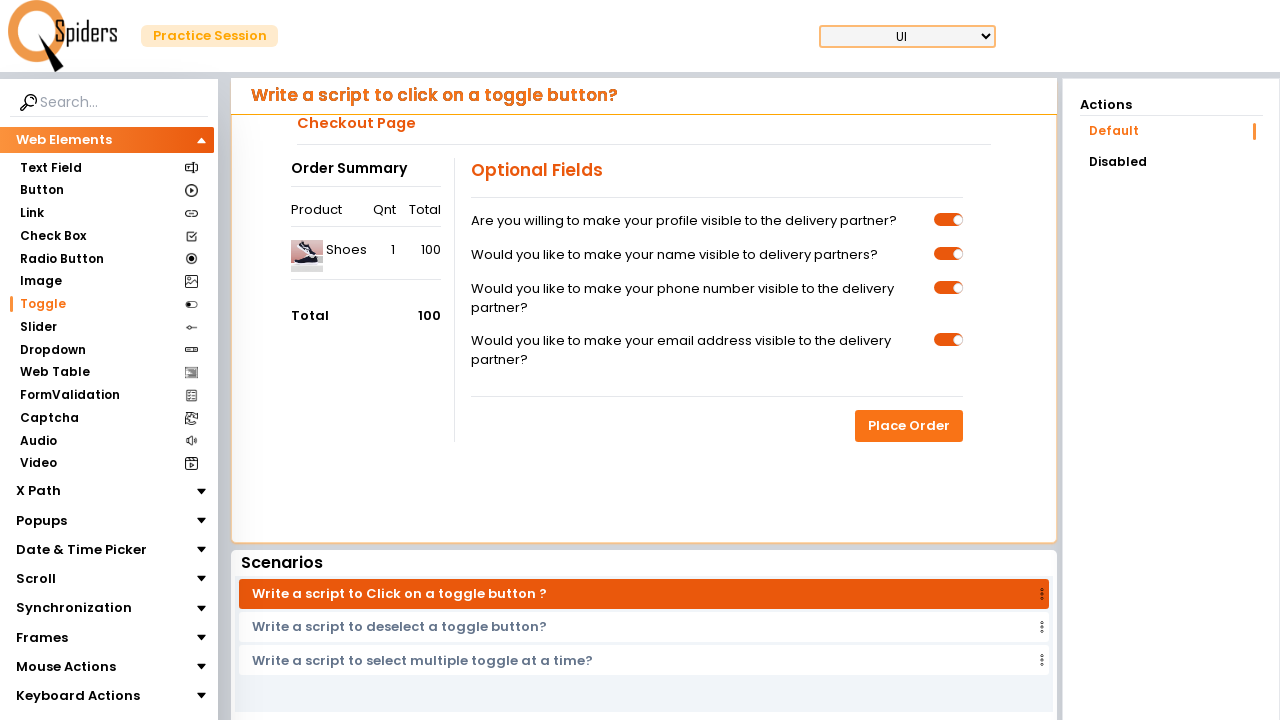

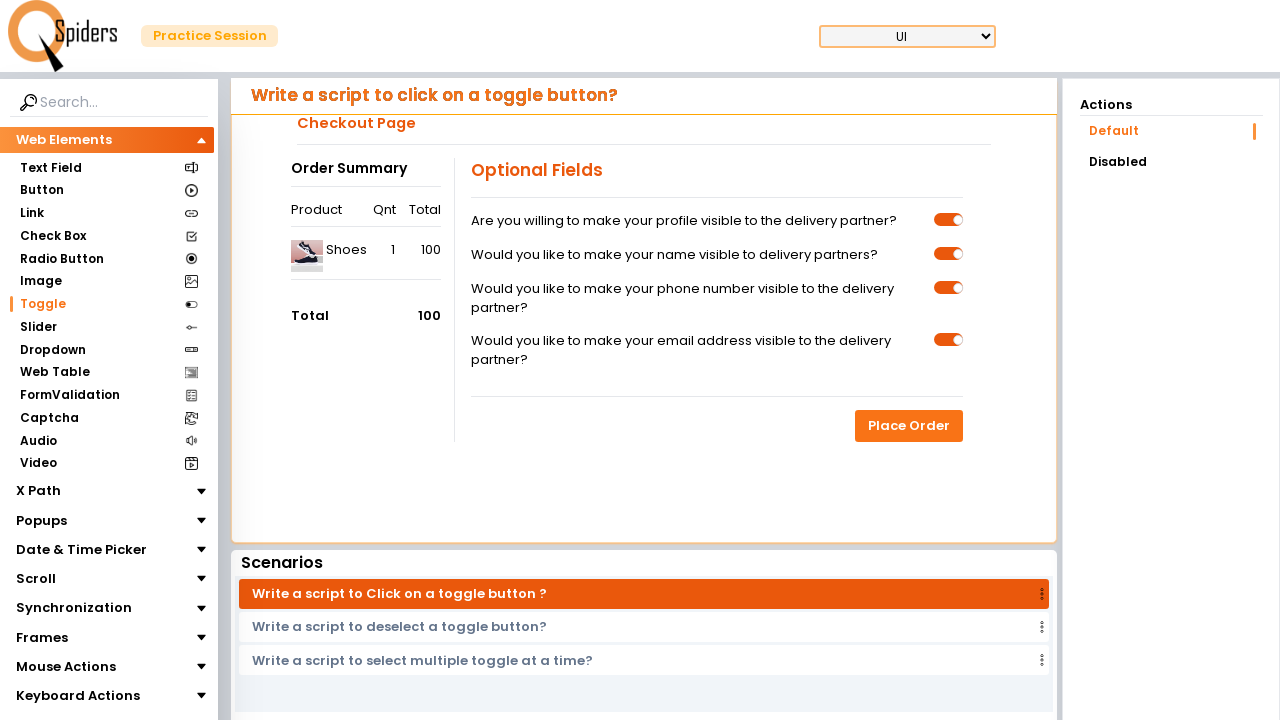